Navigates to Rahul Shetty Academy homepage and verifies the page loads by checking for the page title

Starting URL: https://rahulshettyacademy.com/

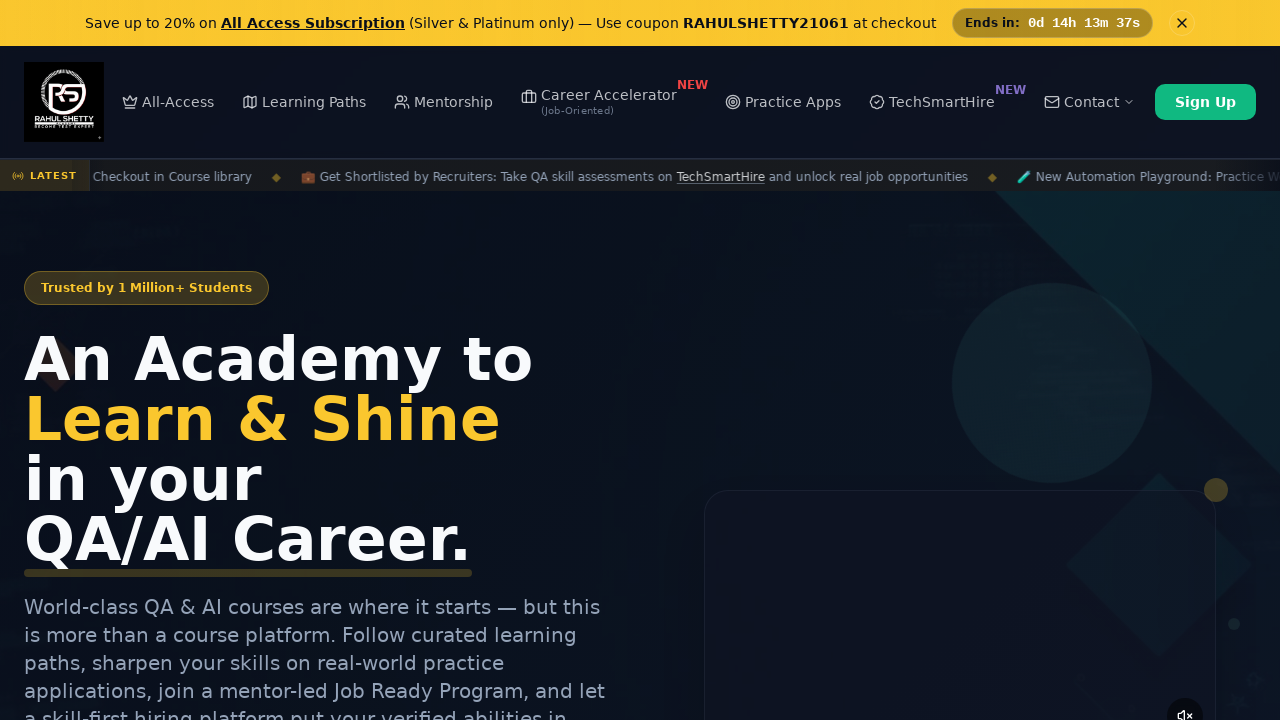

Waited for page to load (domcontentloaded state)
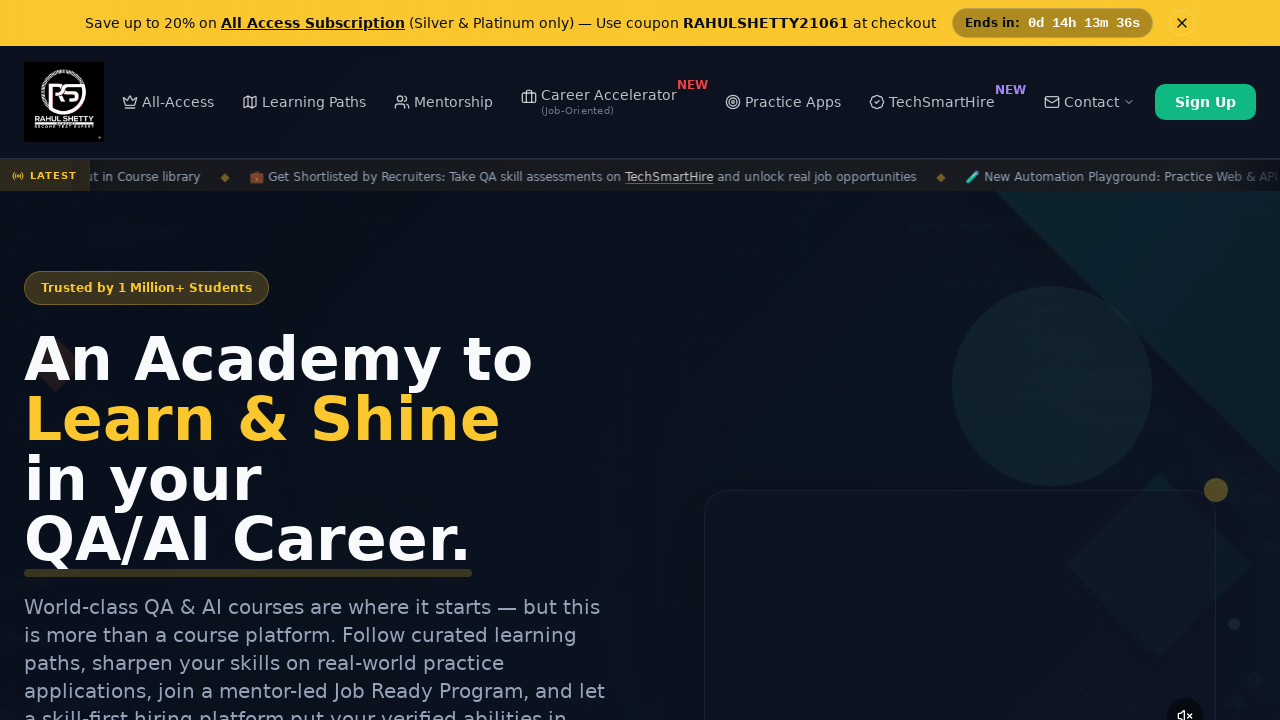

Retrieved page title: Rahul Shetty Academy | QA Automation, Playwright, AI Testing & Online Training
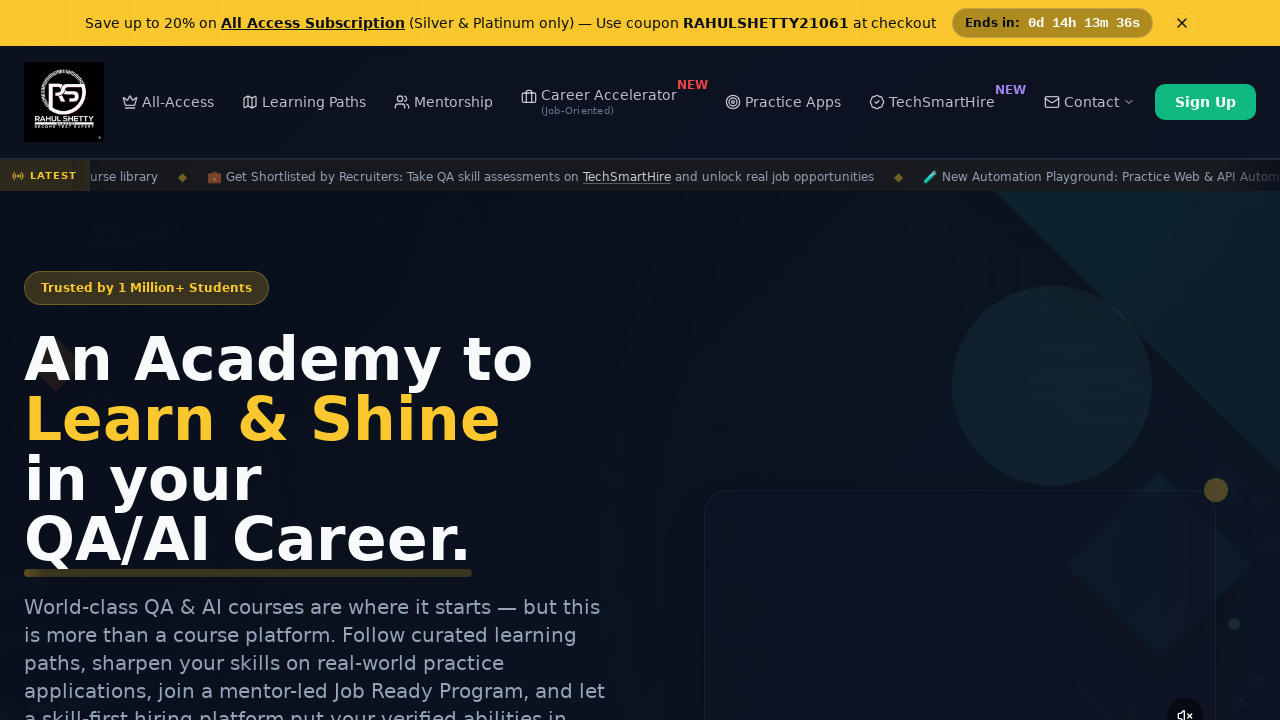

Retrieved current URL: https://rahulshettyacademy.com/
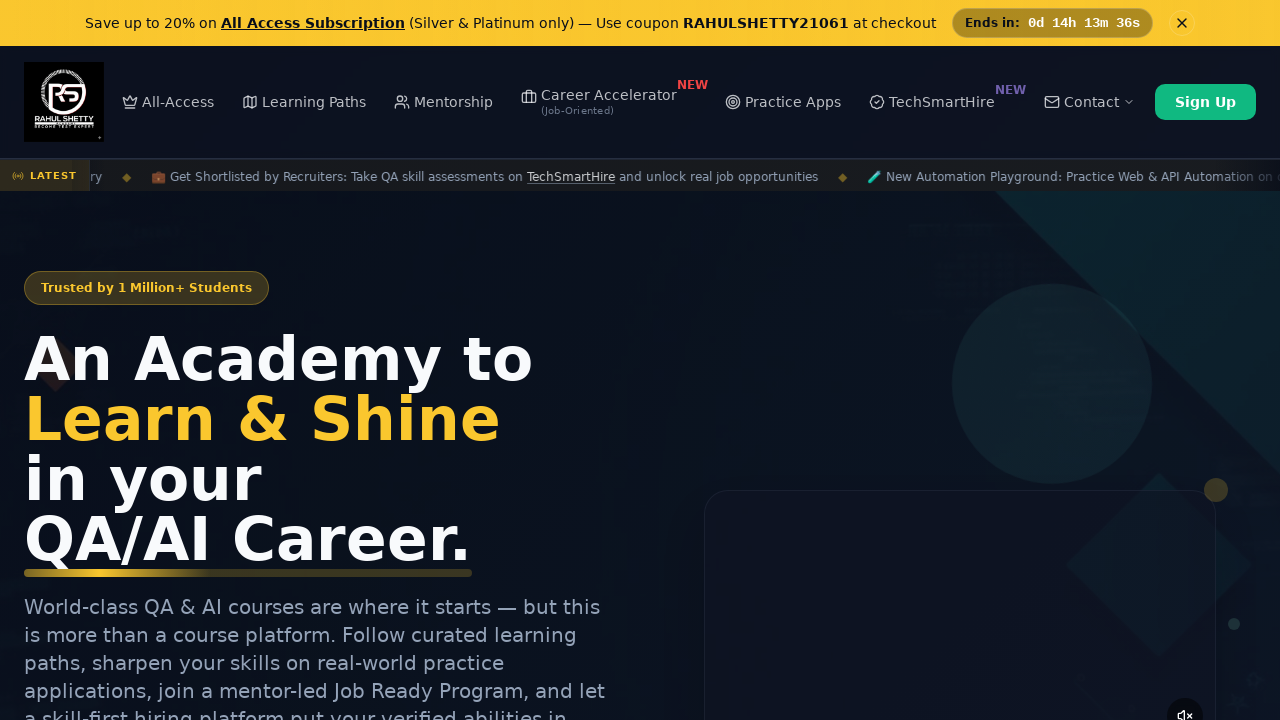

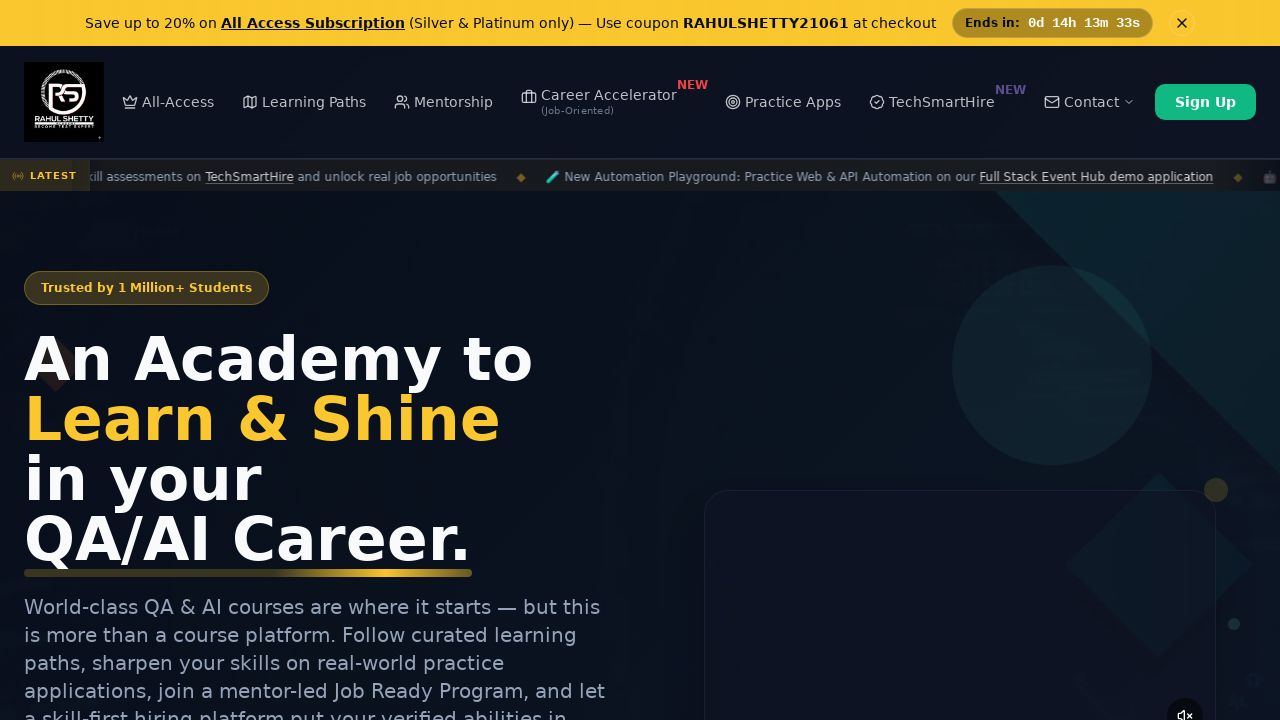